Tests drag and drop functionality on the jQuery UI droppable demo page by dragging an element onto a target drop zone within an iframe and verifying the drop was successful by checking the background color change.

Starting URL: https://jqueryui.com/droppable/

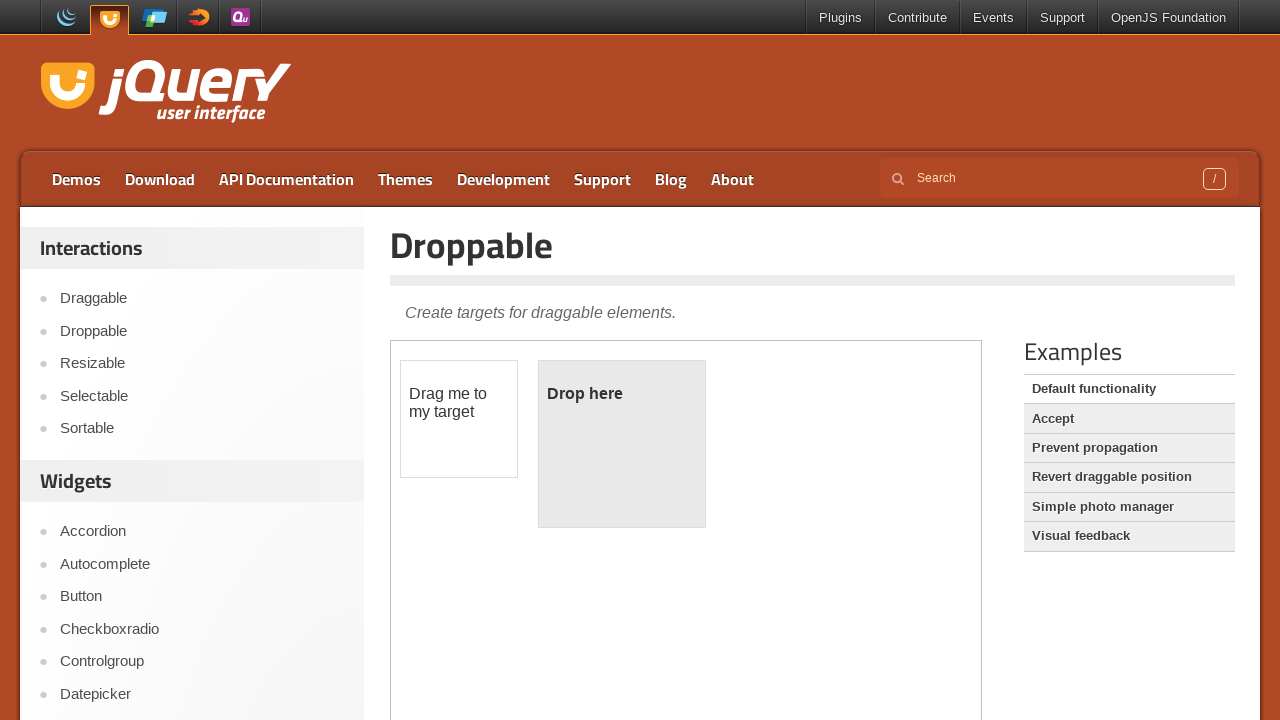

Scrolled down 500px to view the drag and drop demo
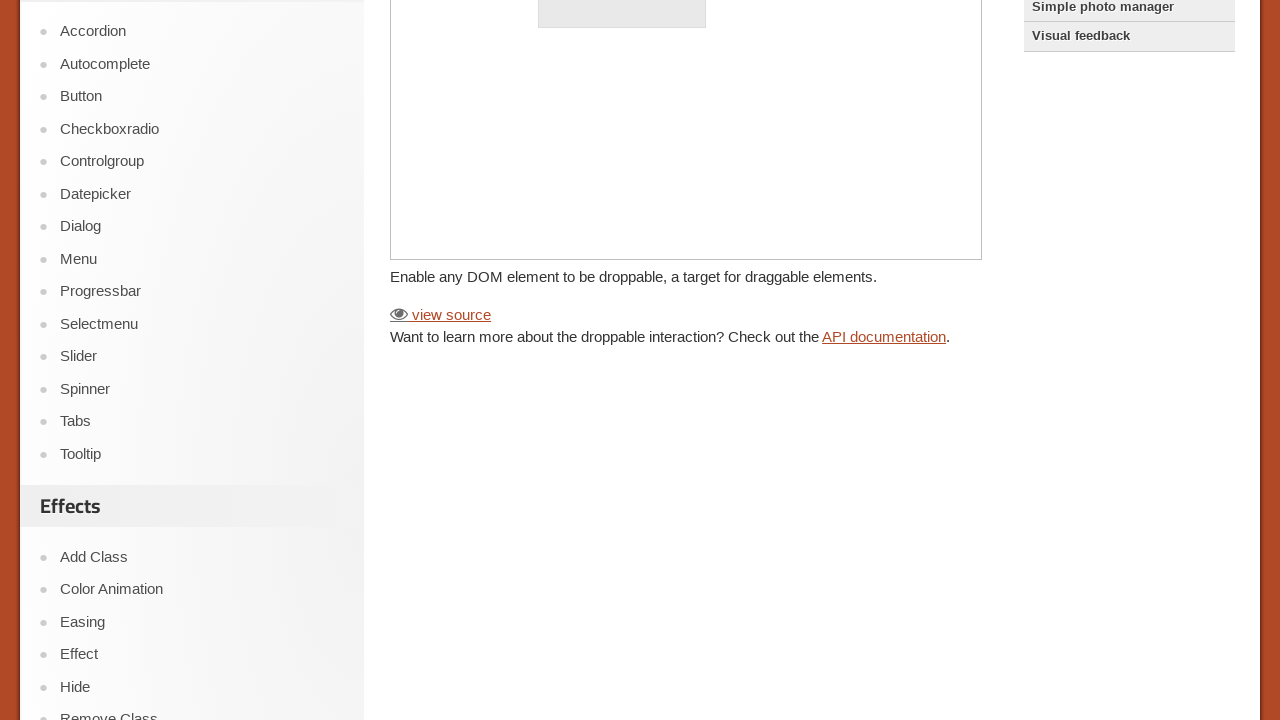

Located and switched to the demo iframe
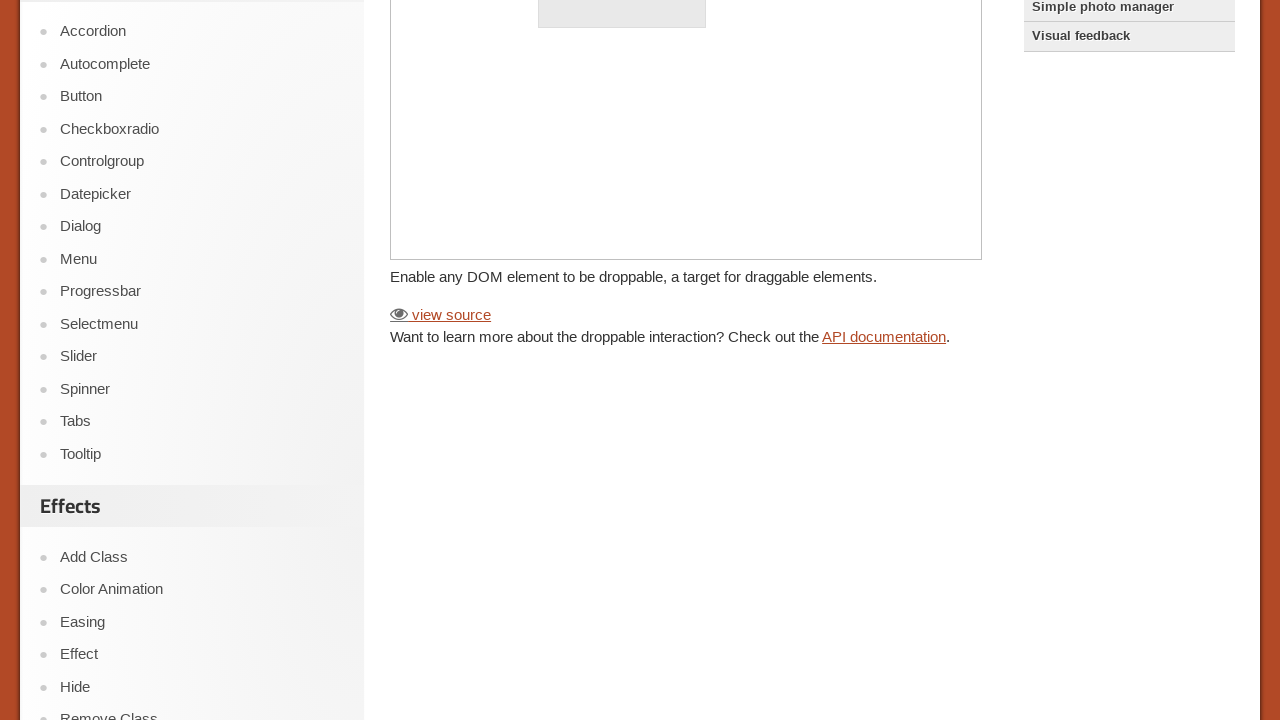

Located the draggable element (#draggable)
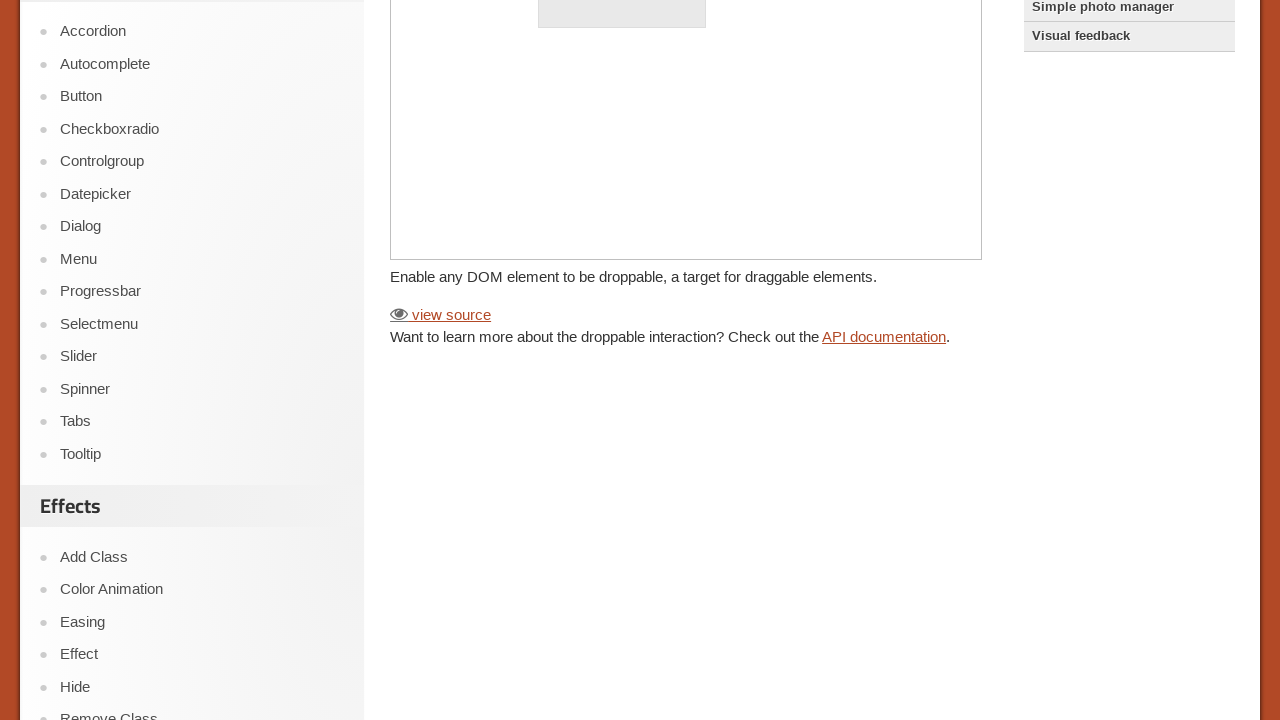

Located the droppable target element (#droppable)
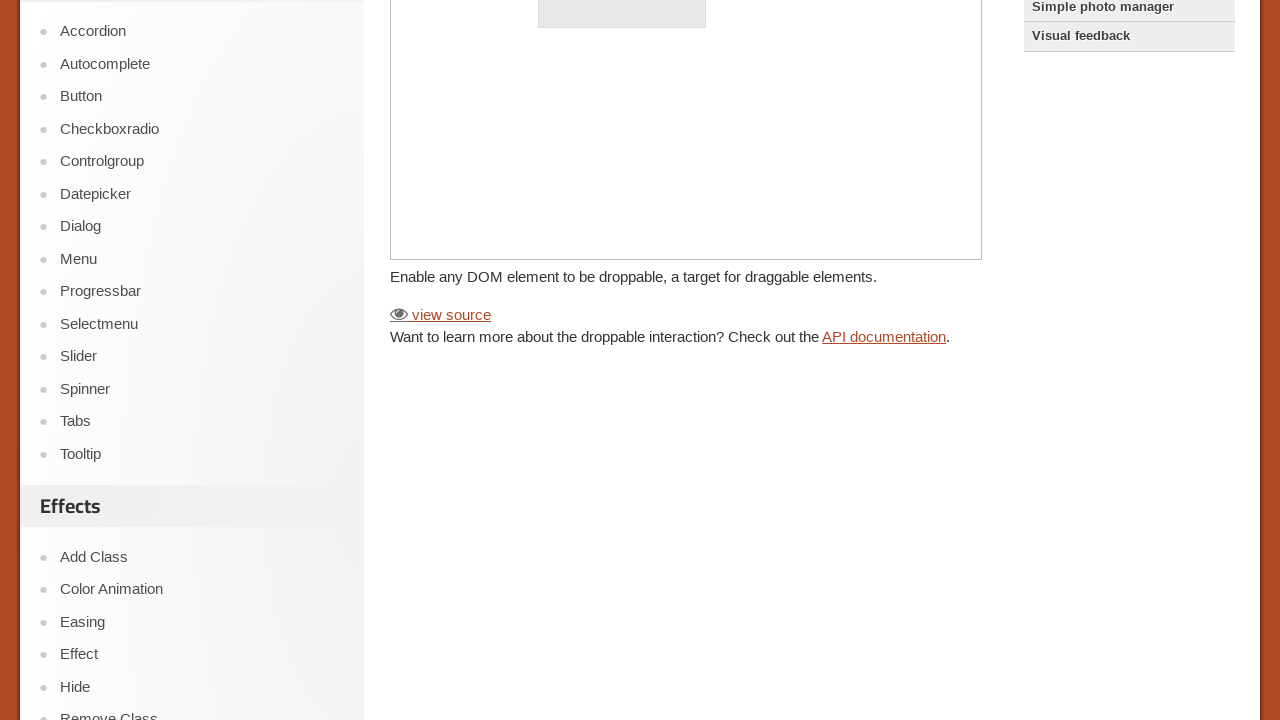

Retrieved bounding box for the draggable element
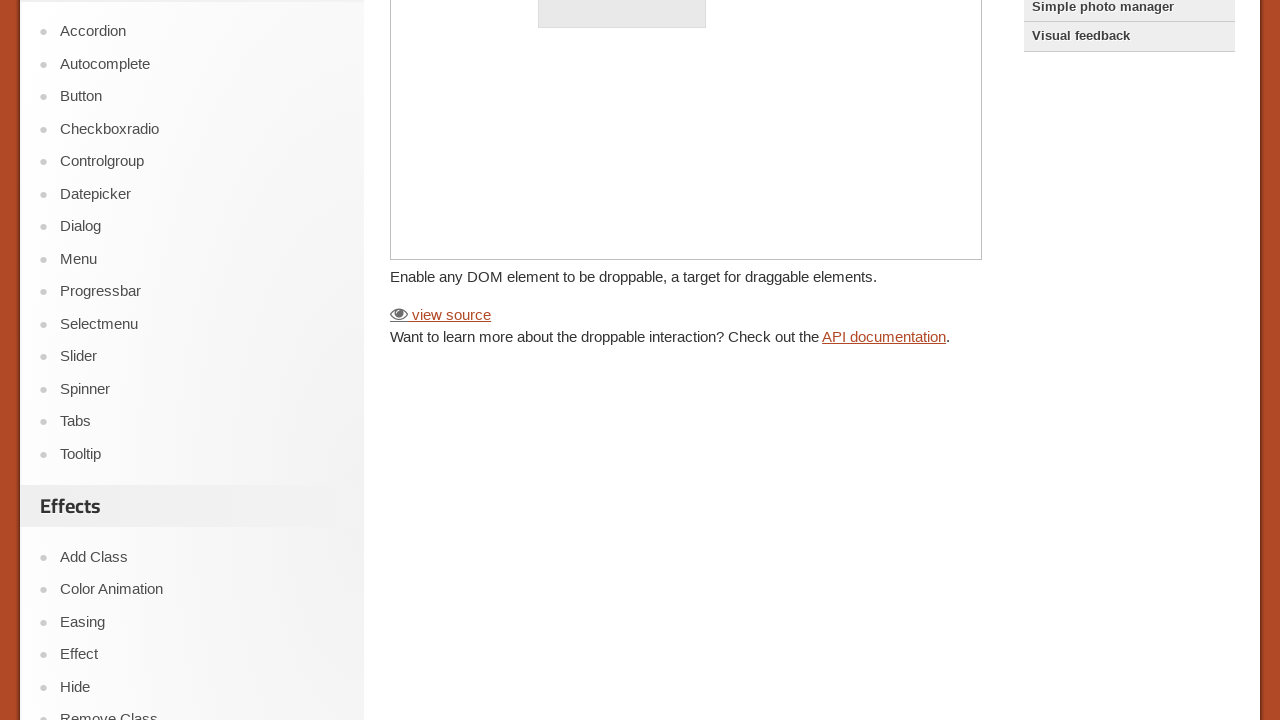

Retrieved bounding box for the droppable element
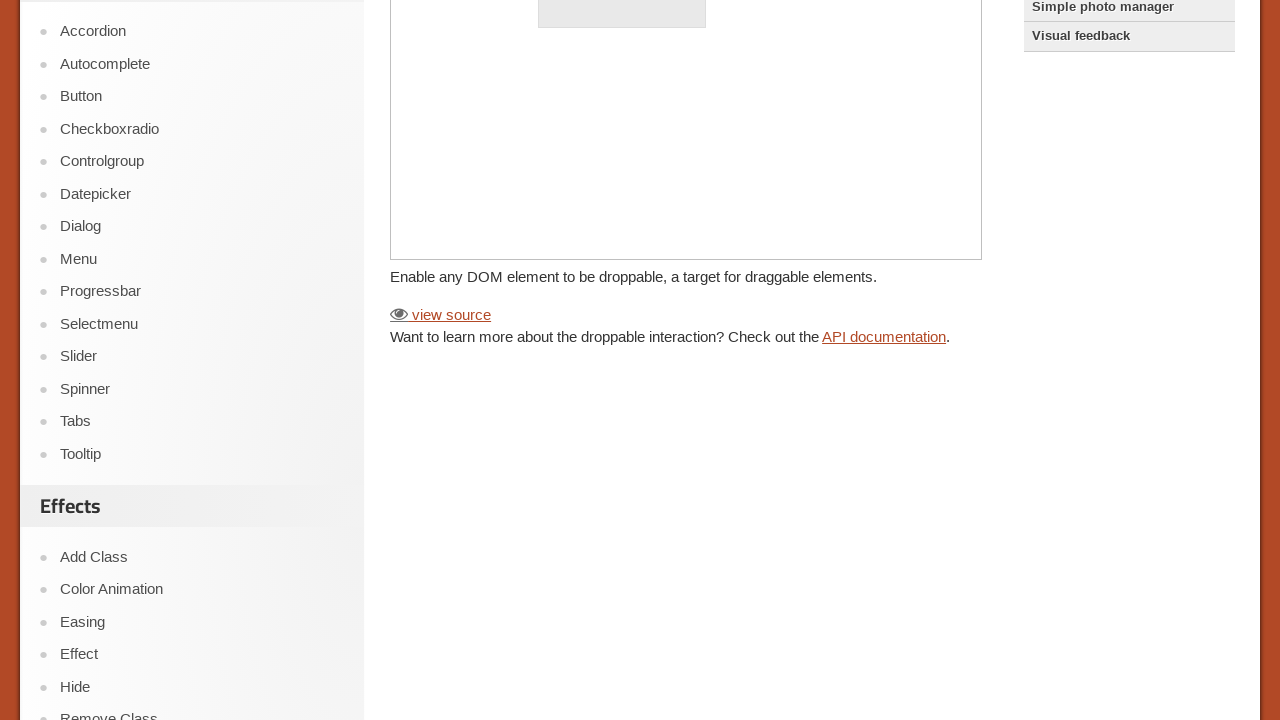

Dragged the draggable element onto the droppable target at (622, 386)
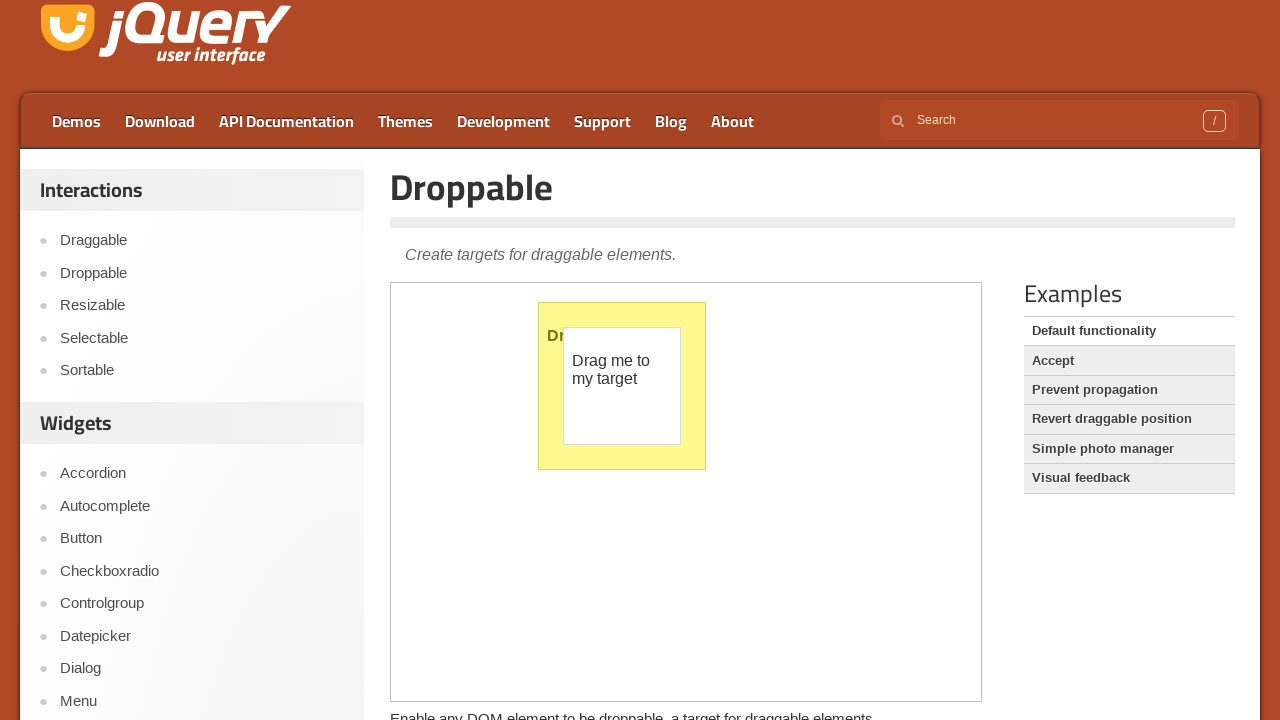

Waited 500ms for drop animation to complete
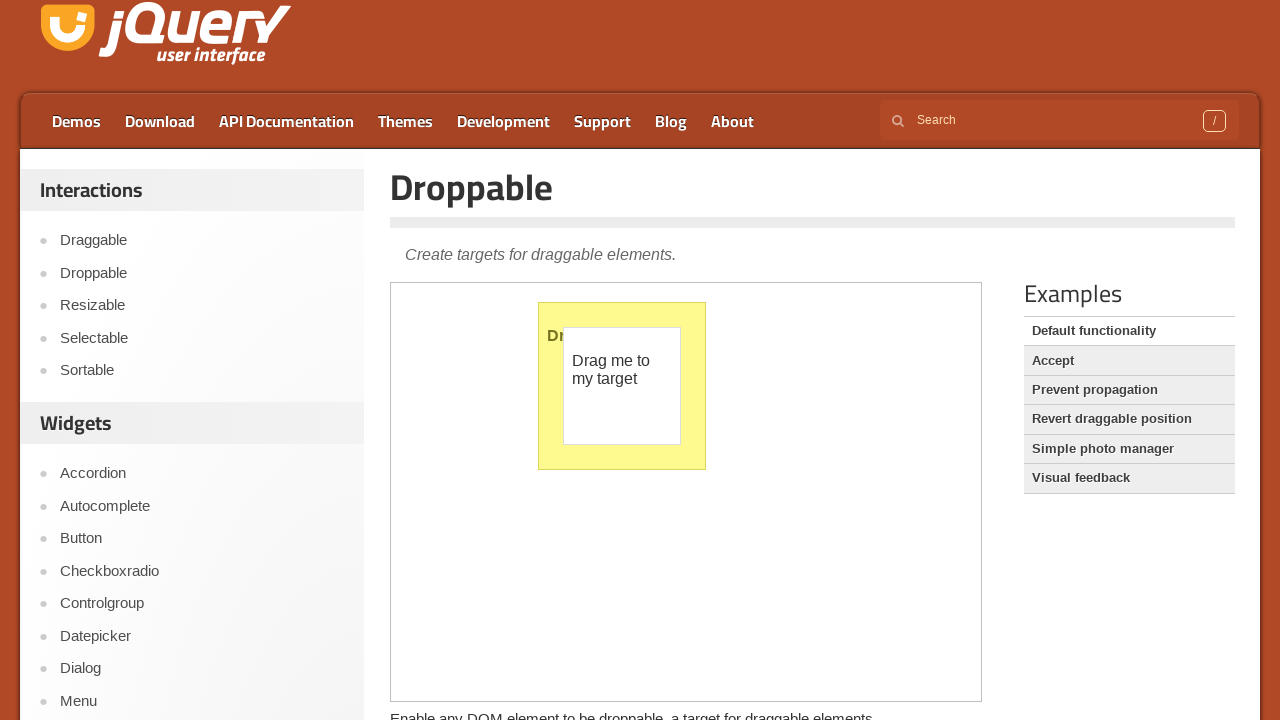

Retrieved text from droppable element: 'Dropped!'
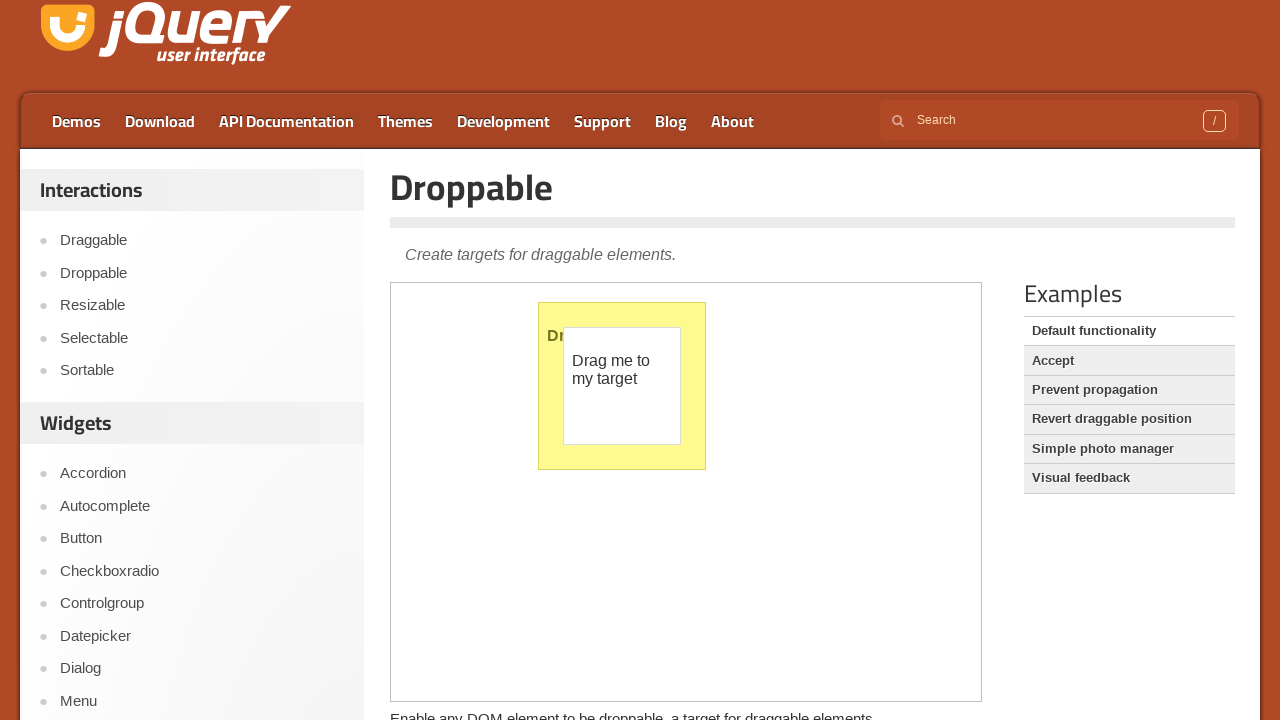

Verified that the drop was successful - 'Dropped!' text is present
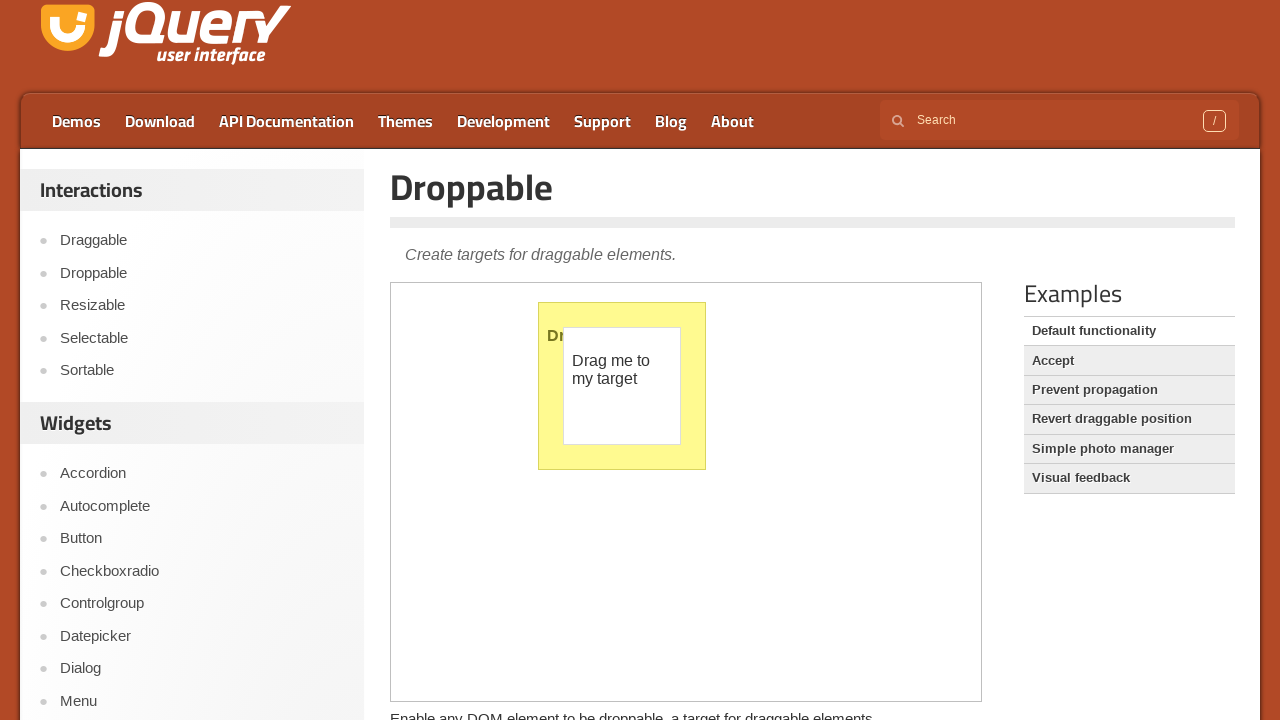

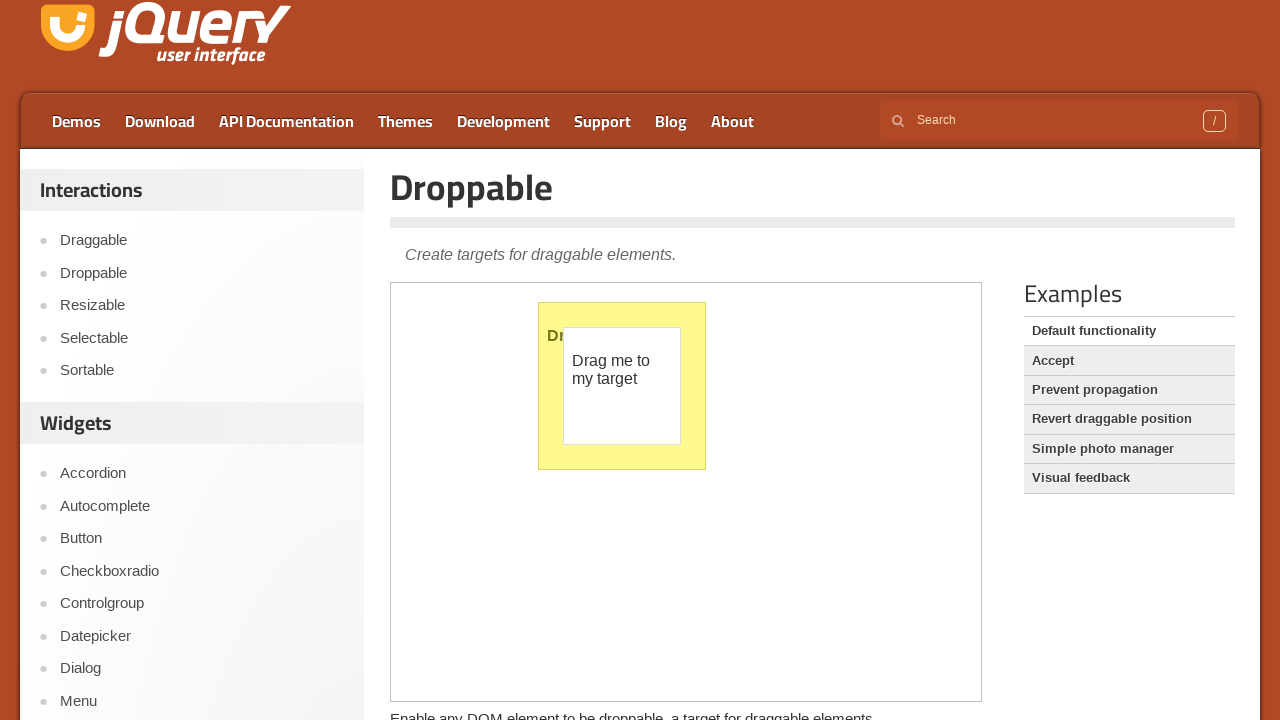